Tests drag and drop functionality on jQueryUI by navigating to the Droppable demo, switching to the iframe, and dragging an element onto a drop target

Starting URL: https://jqueryui.com/

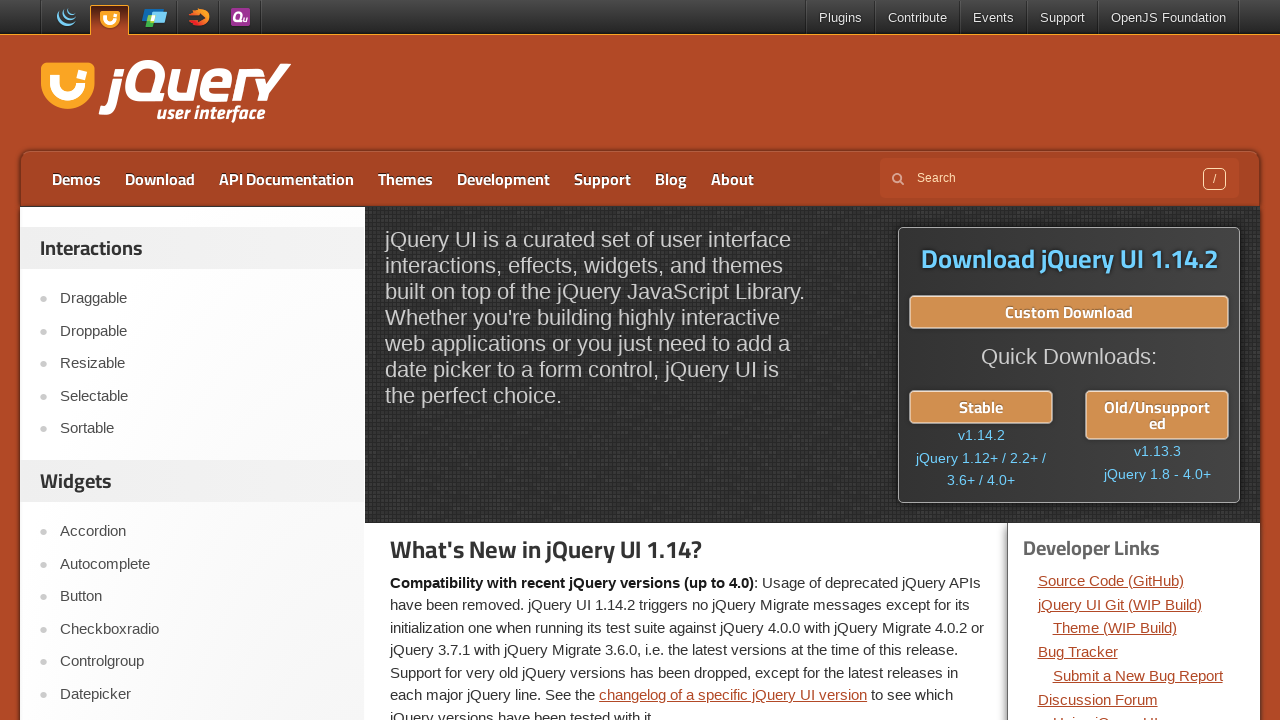

Clicked on Droppable tab in the sidebar at (202, 331) on xpath=//div[@id='sidebar']/aside[1]/ul/li >> text=Droppable
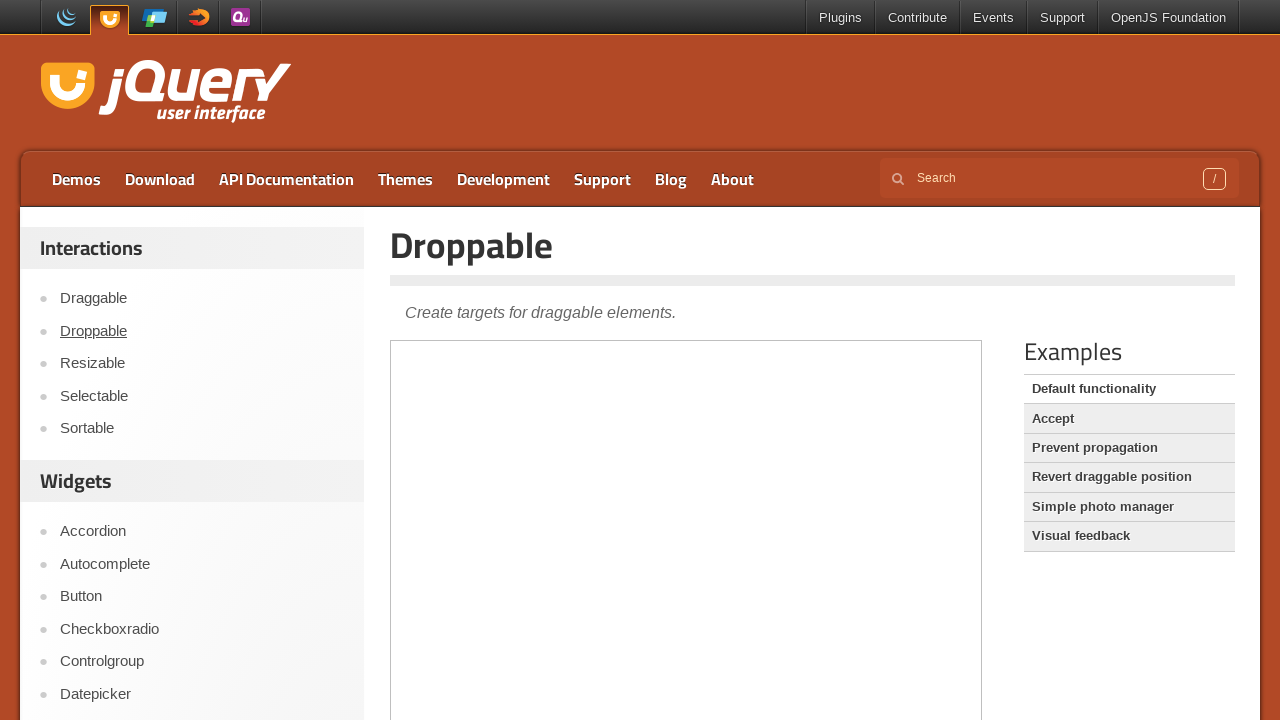

Located the demo iframe
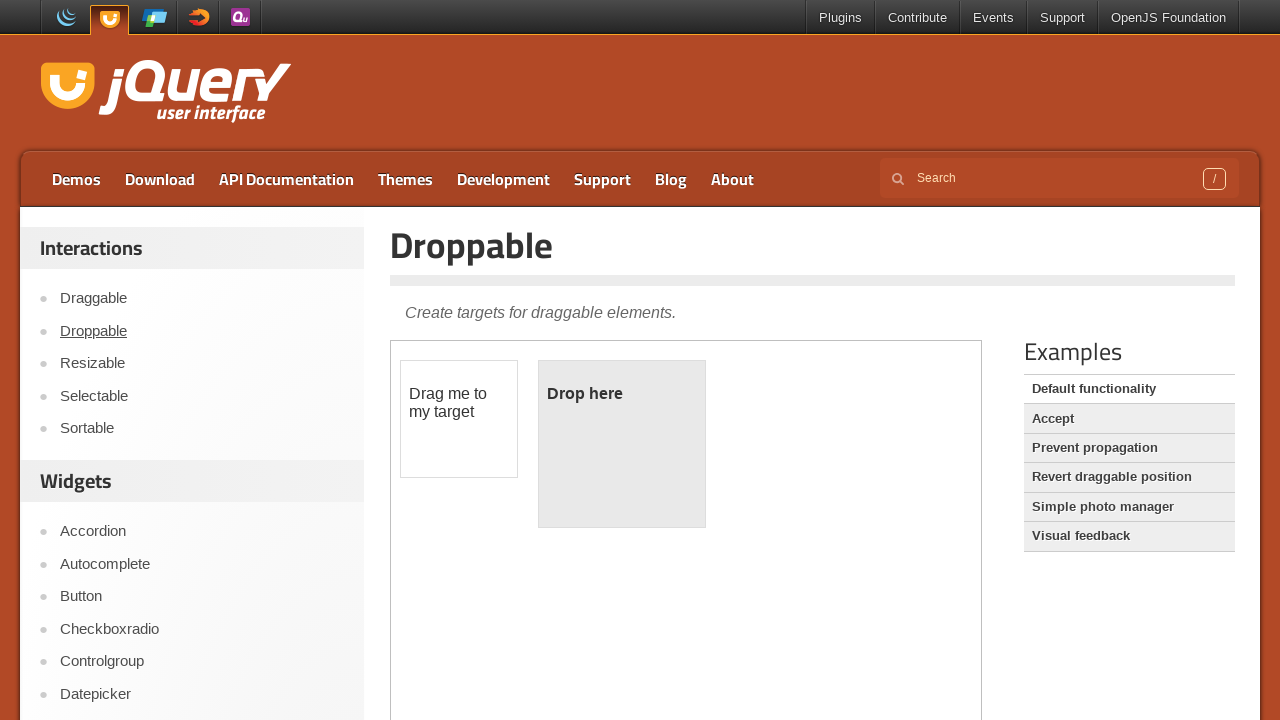

Dragged draggable element onto droppable target at (622, 444)
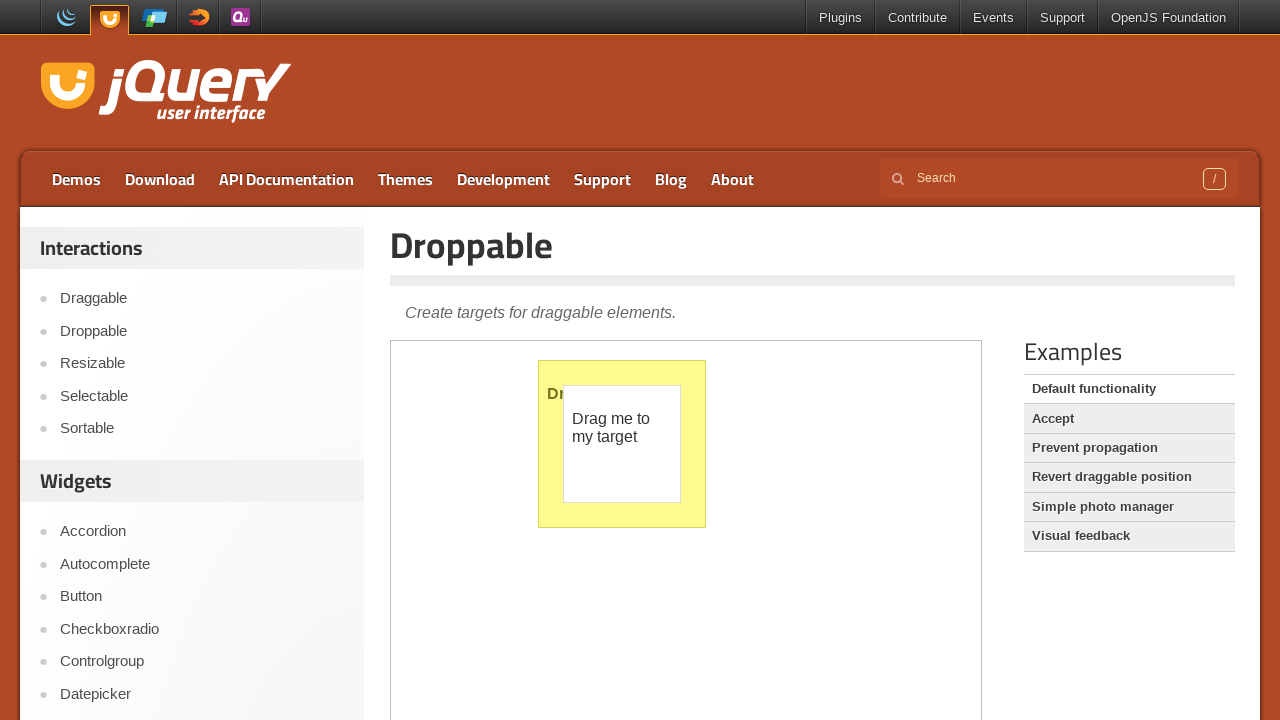

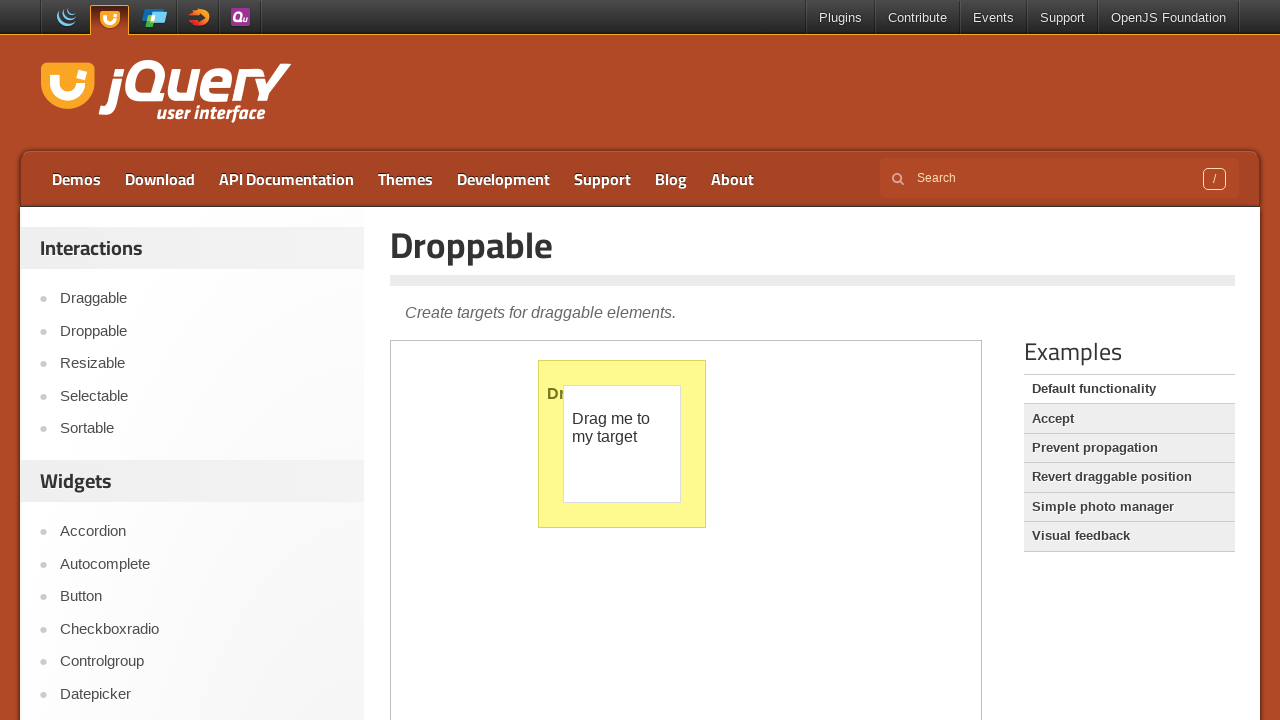